Tests navigation to the login page using two different methods - the appointment button and the menu login link

Starting URL: https://katalon-demo-cura.herokuapp.com/#appointment

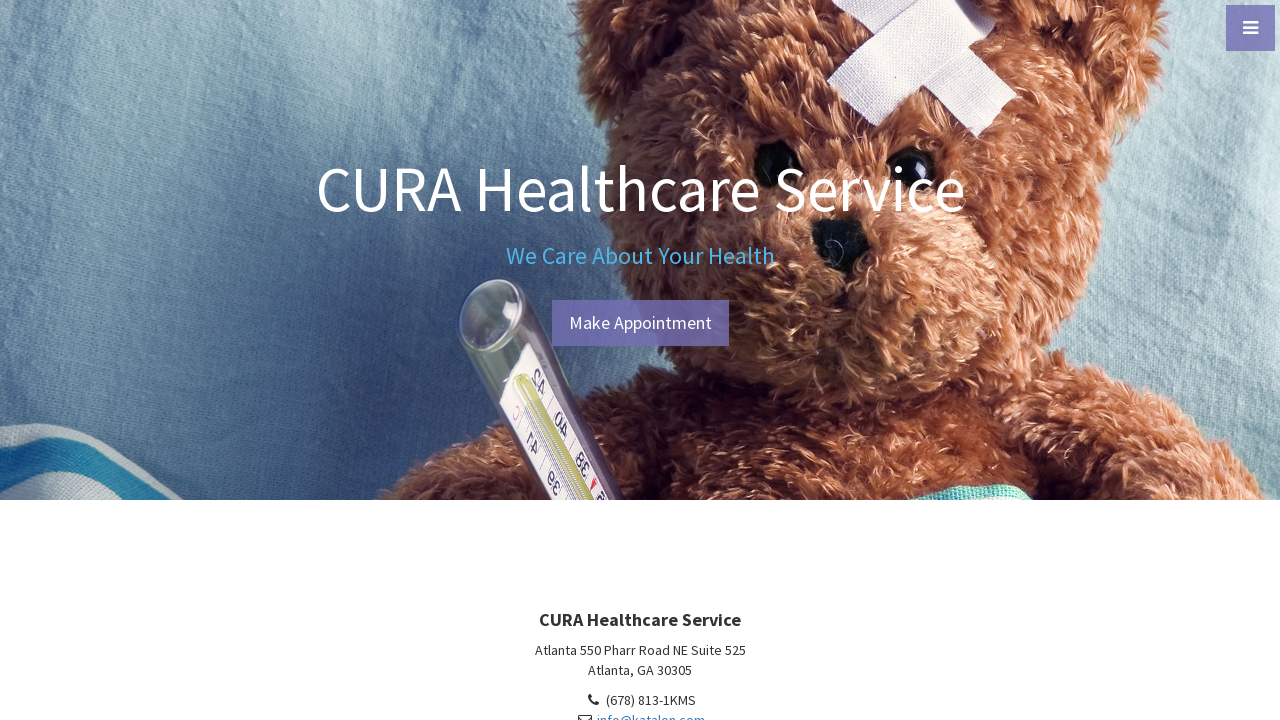

Clicked Make Appointment button to navigate to login page at (640, 323) on #btn-make-appointment
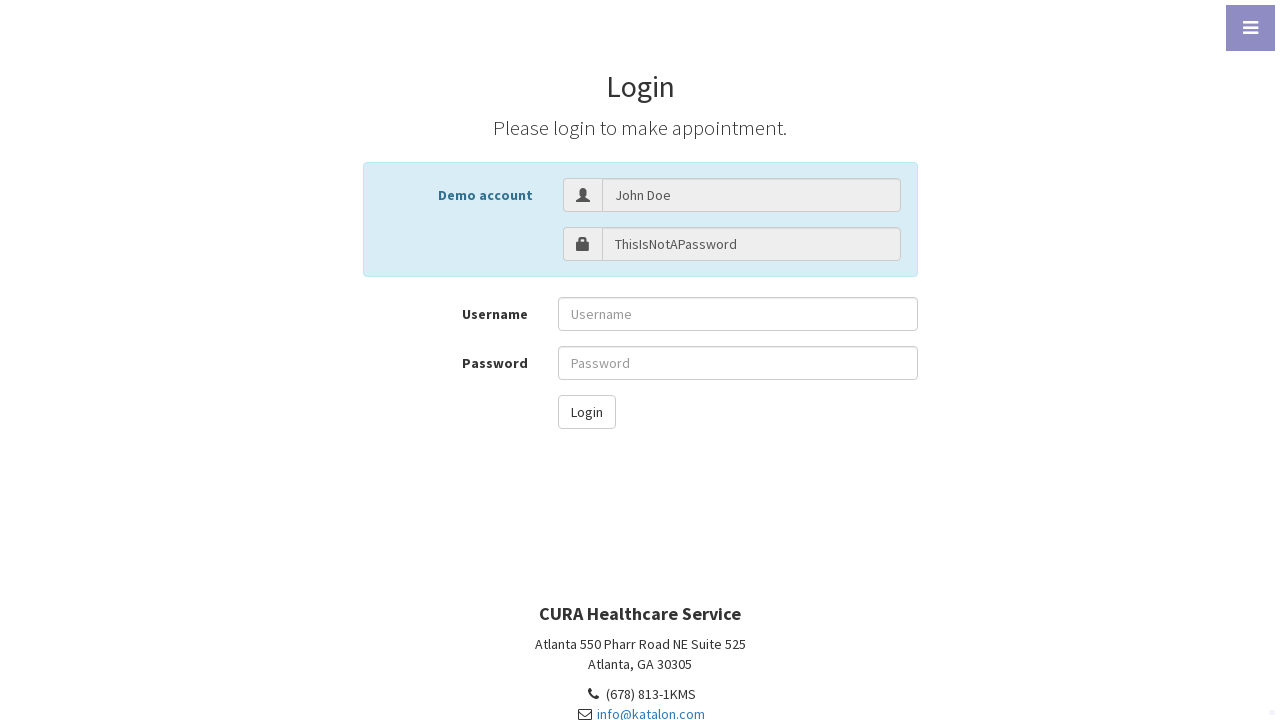

Navigated back to appointment page
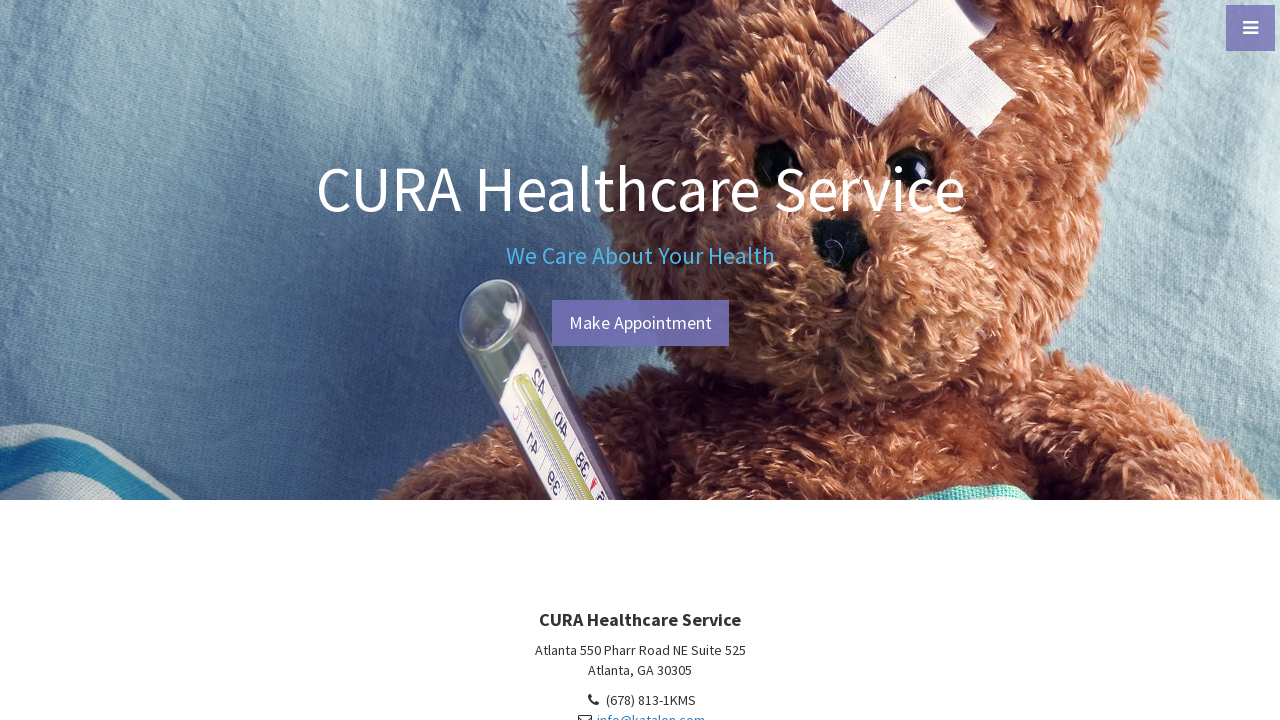

Clicked menu toggle to open navigation menu at (1250, 28) on #menu-toggle
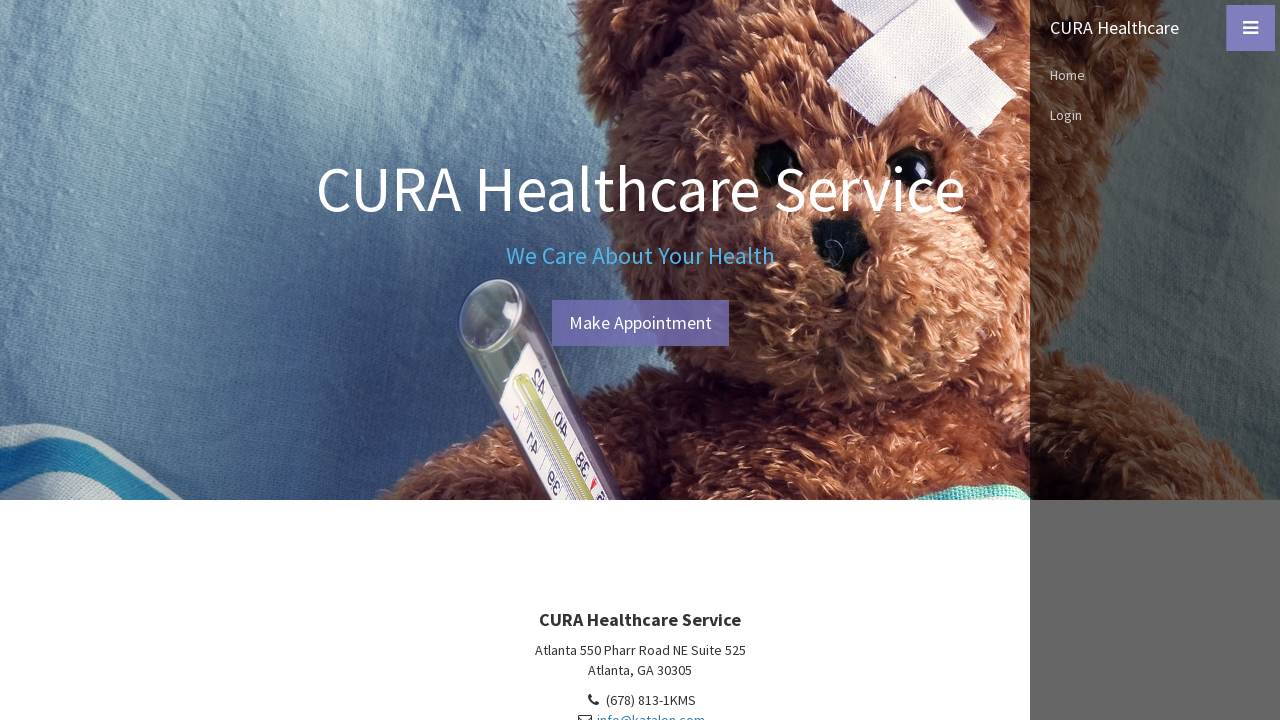

Clicked Login link in the menu to navigate to login page at (1155, 115) on #sidebar-wrapper > ul > li:nth-child(4) > a
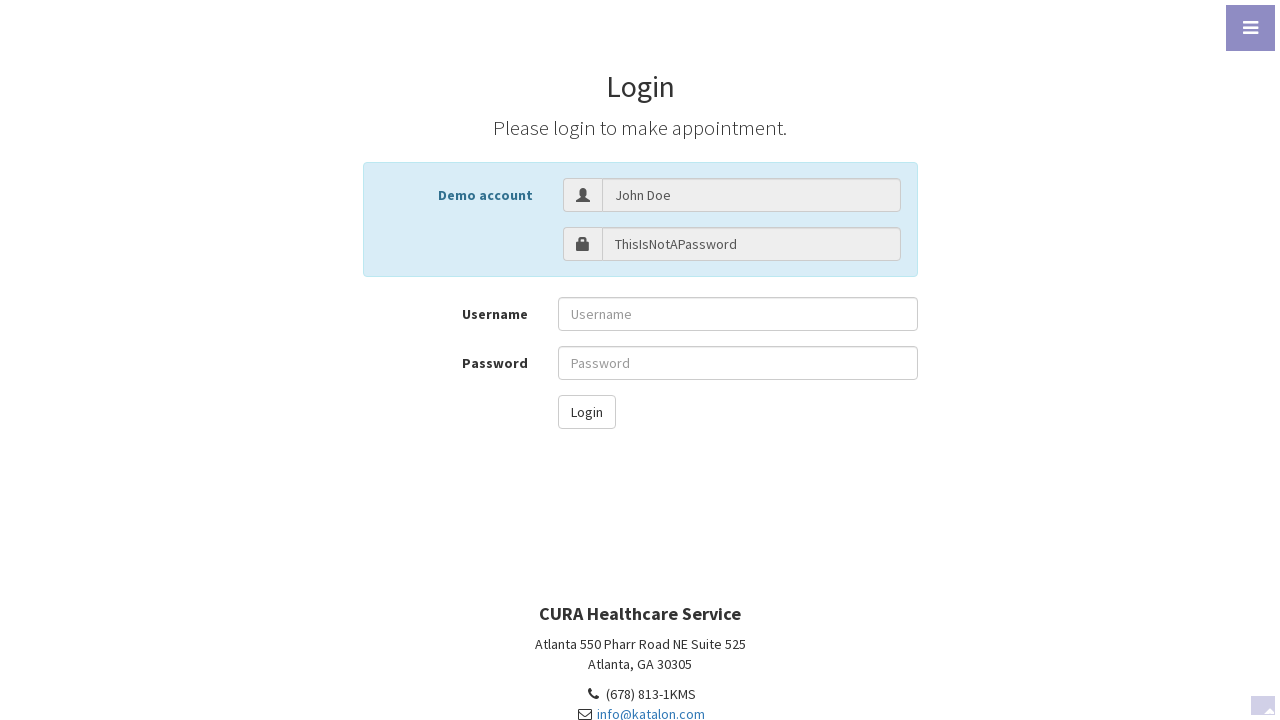

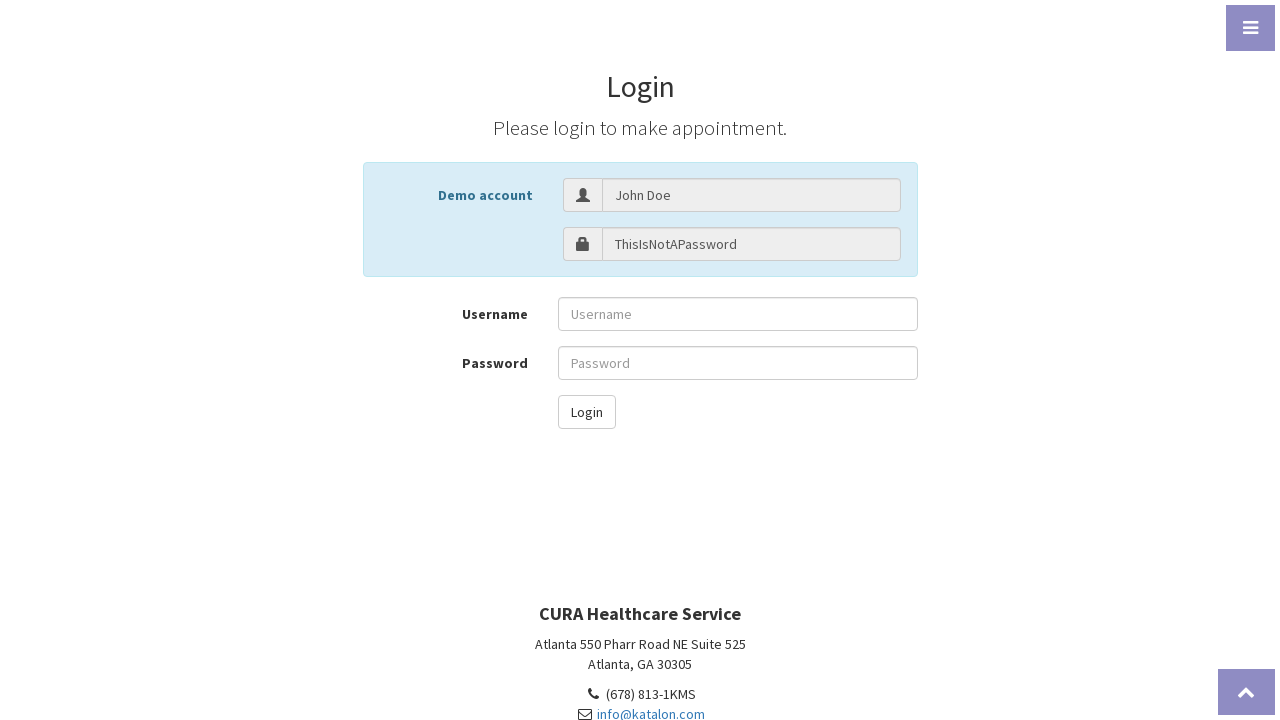